Tests multiple page navigations by visiting example.com first, then navigating to Hacker News and verifying content loads

Starting URL: https://example.com

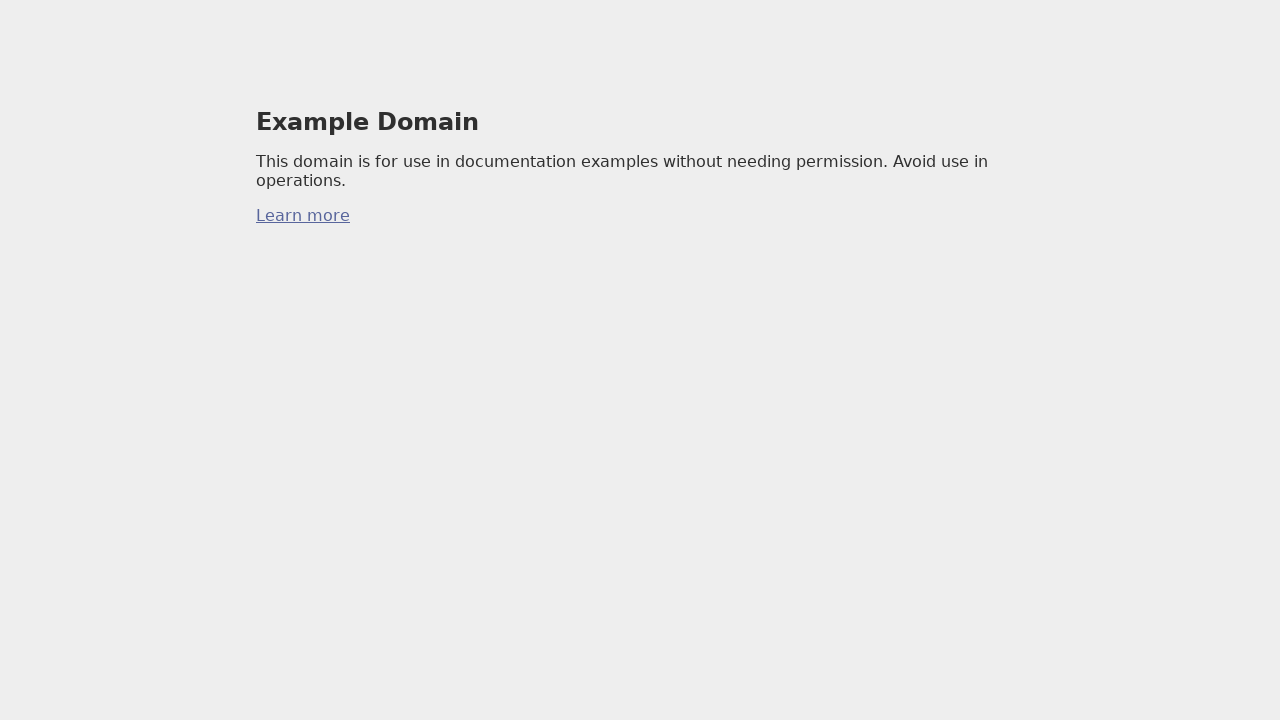

Waited for example.com page to reach networkidle state
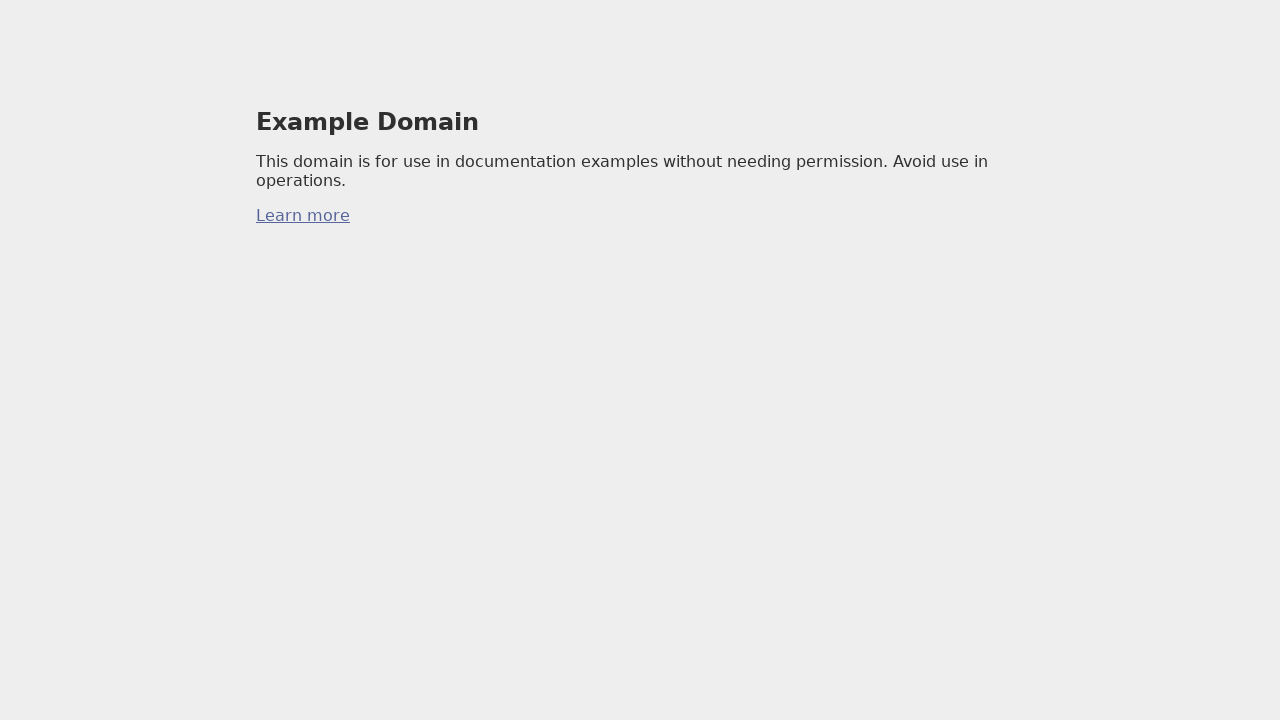

Navigated to Hacker News (news.ycombinator.com)
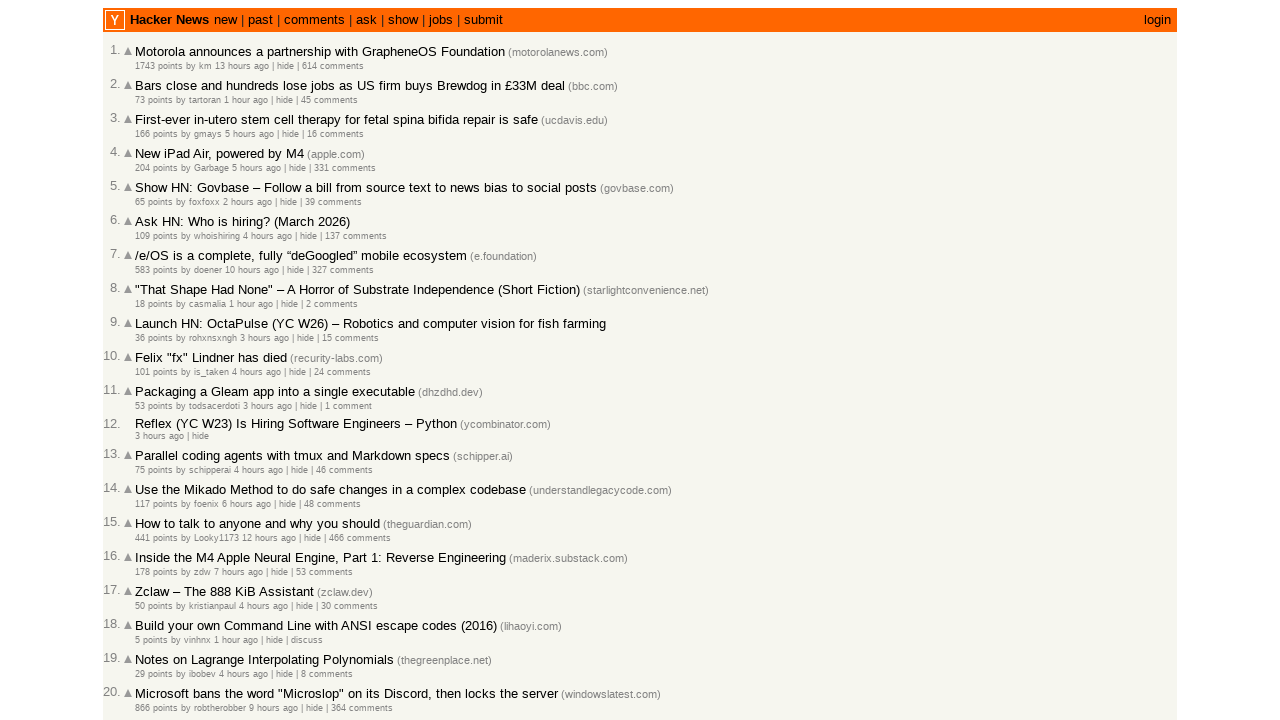

Waited for Hacker News page to reach networkidle state
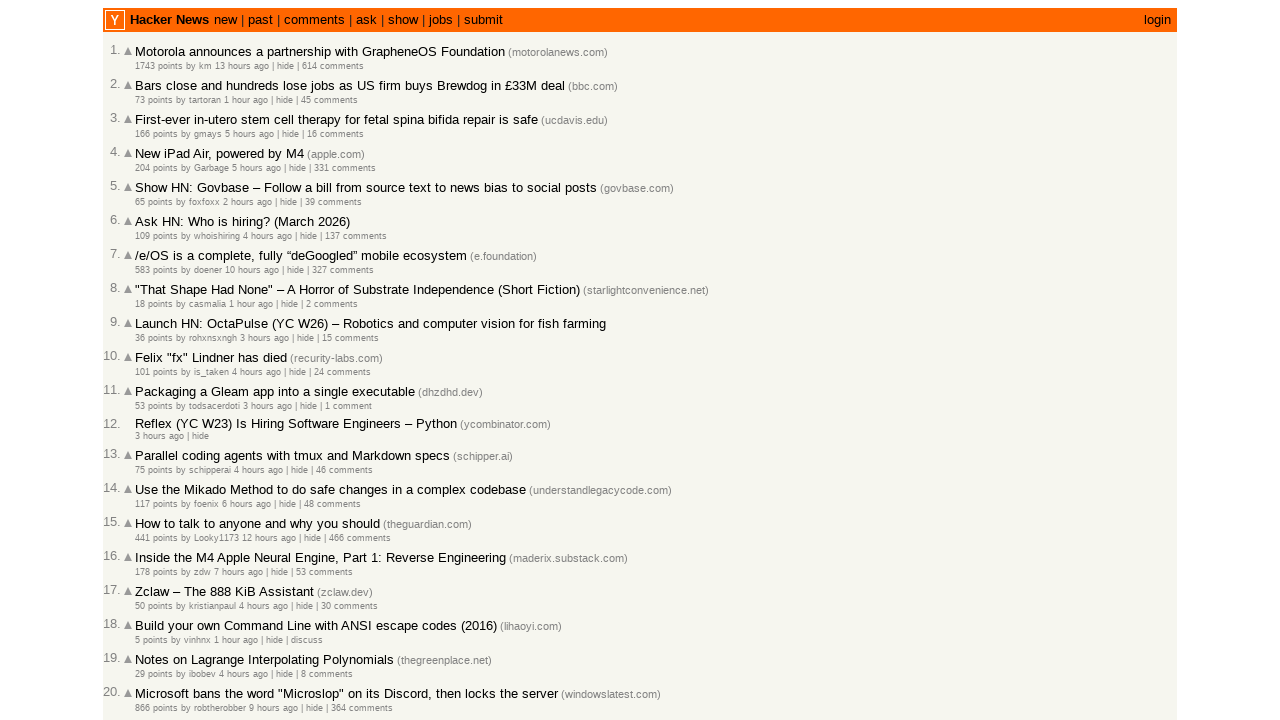

Waited for story elements (tr.athing) to appear on Hacker News
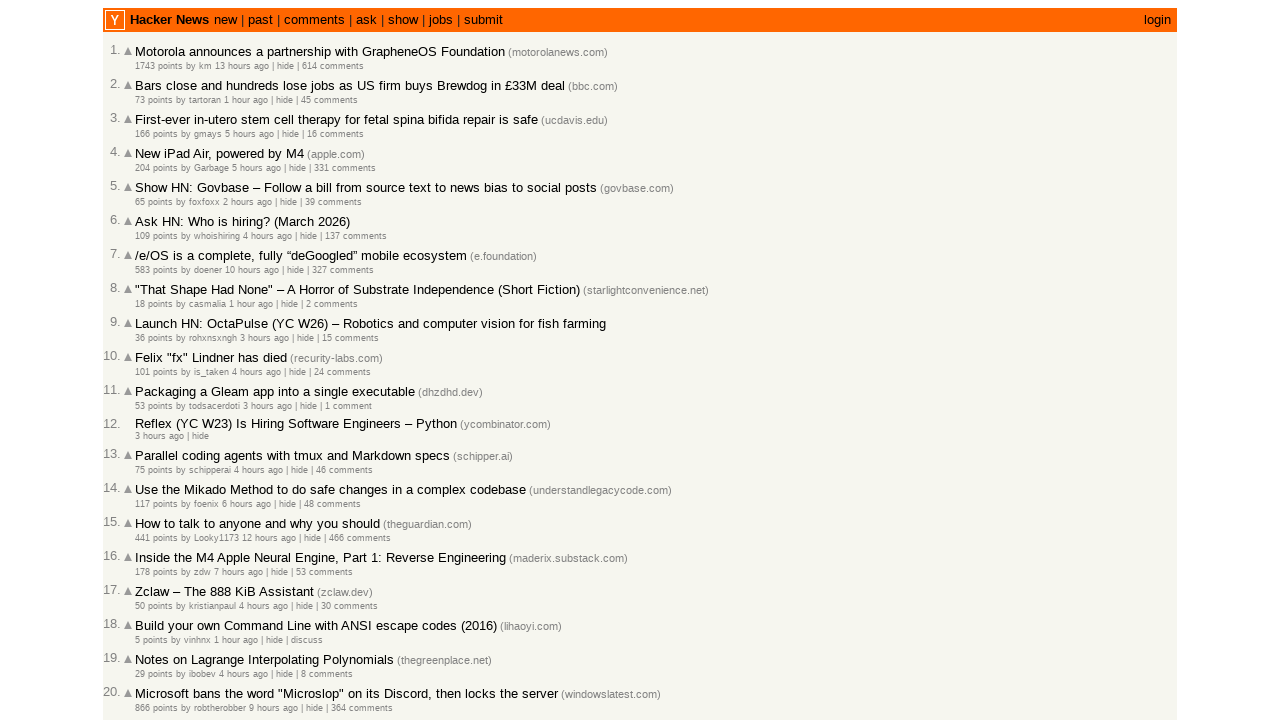

Queried and found 30 story elements on page
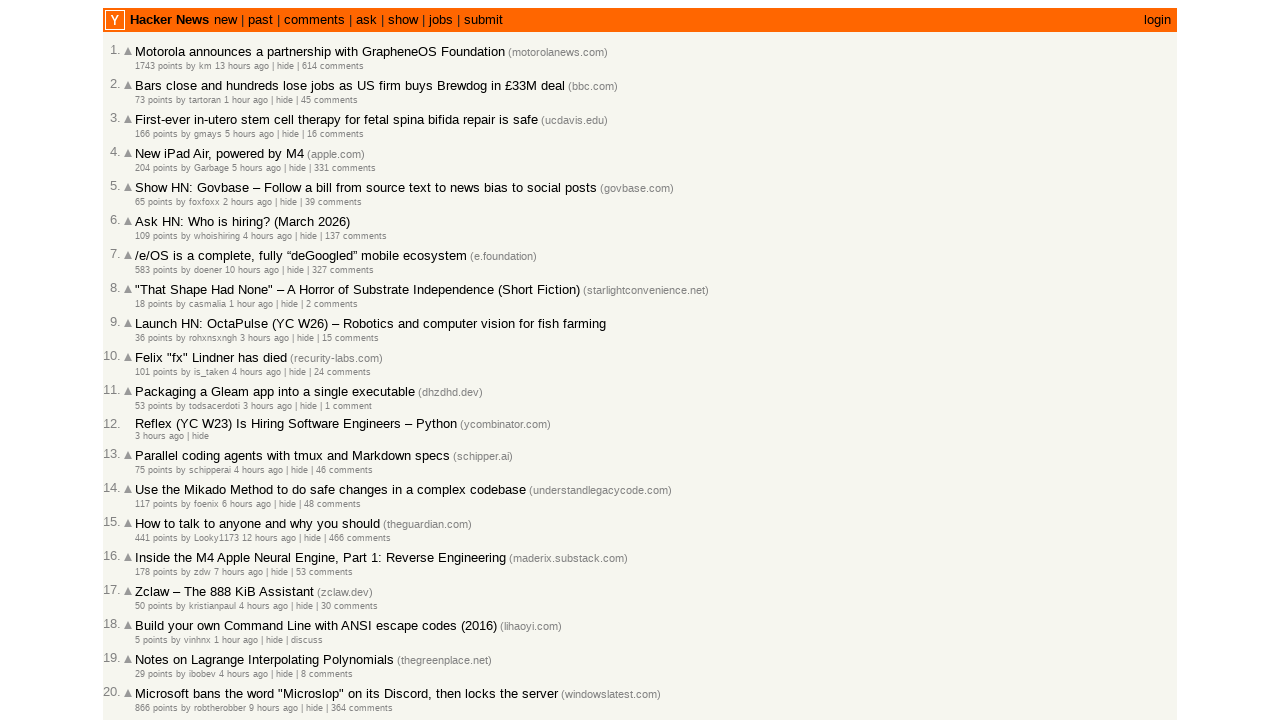

Verified that stories were successfully loaded on Hacker News
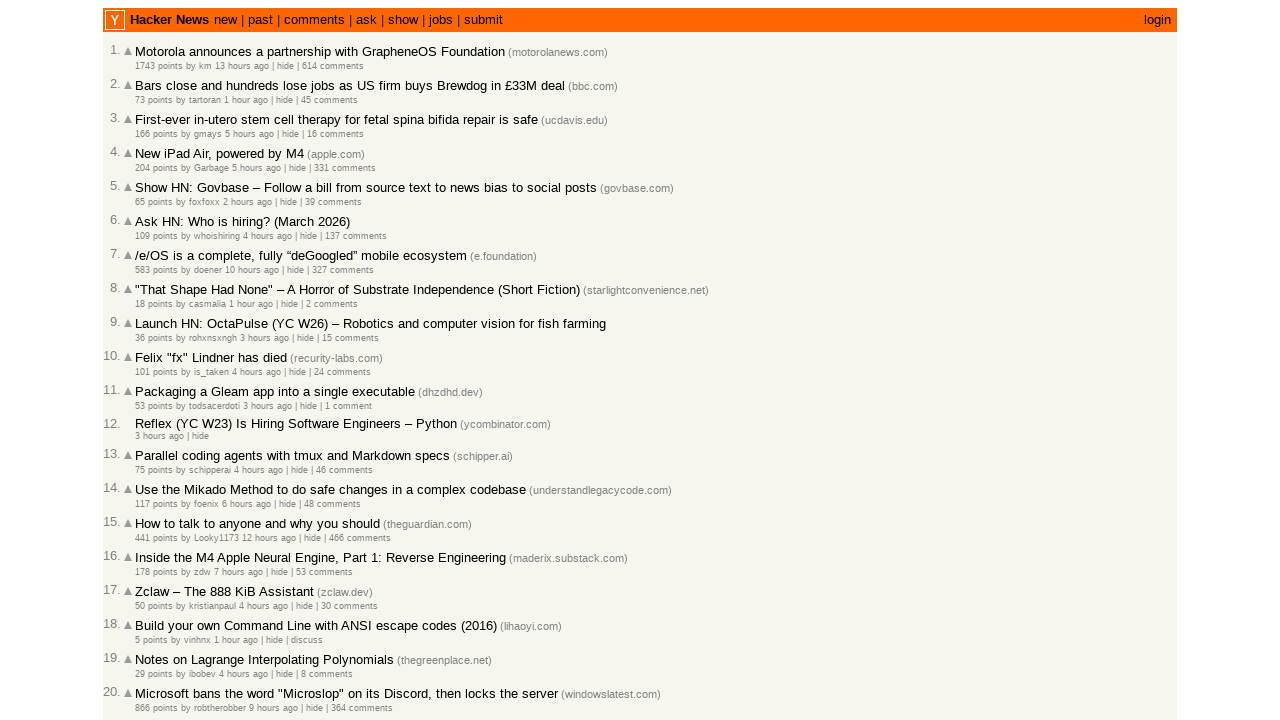

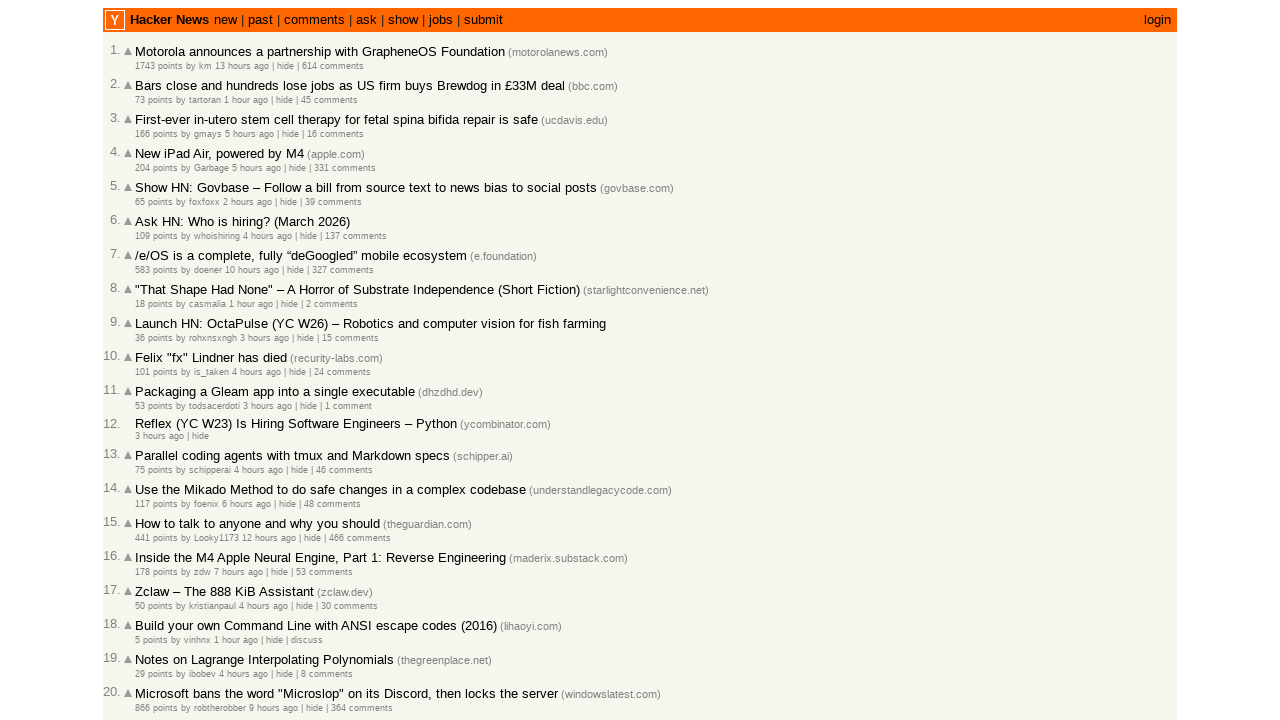